Tests drag and drop functionality by dragging an element and dropping it onto a target area

Starting URL: http://jqueryui.com/resources/demos/droppable/default.html

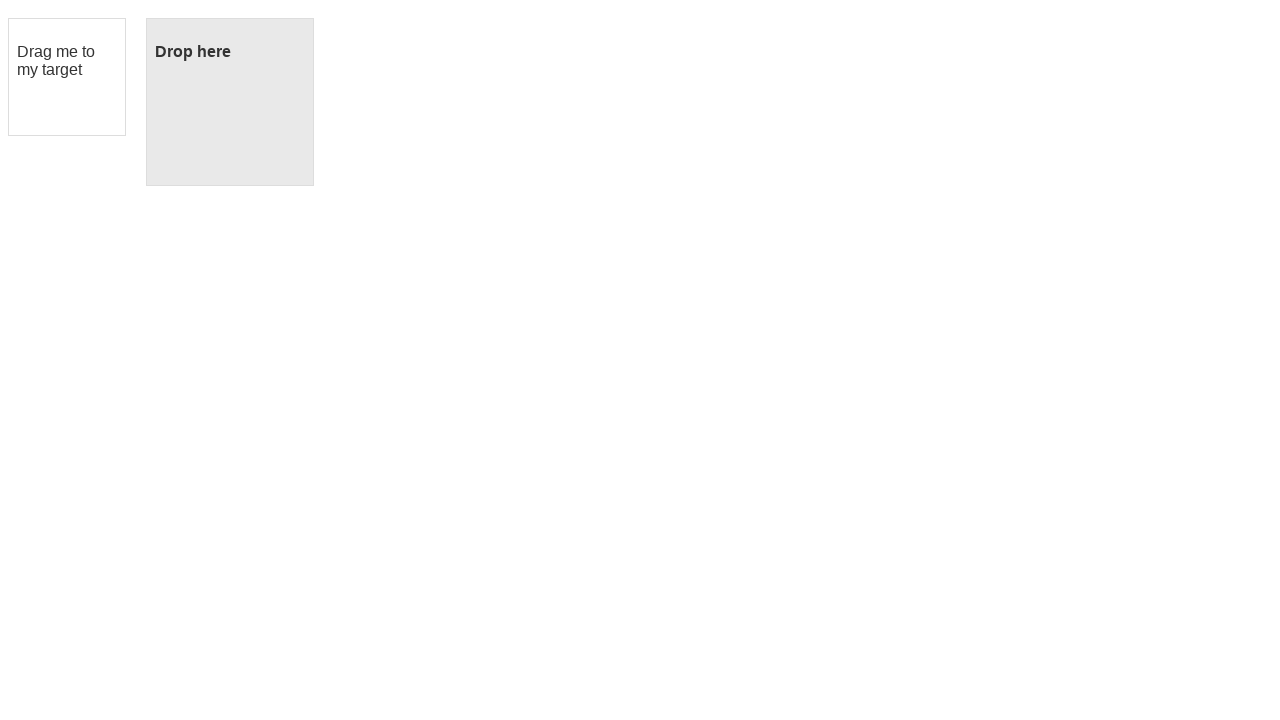

Located the draggable element with id 'draggable'
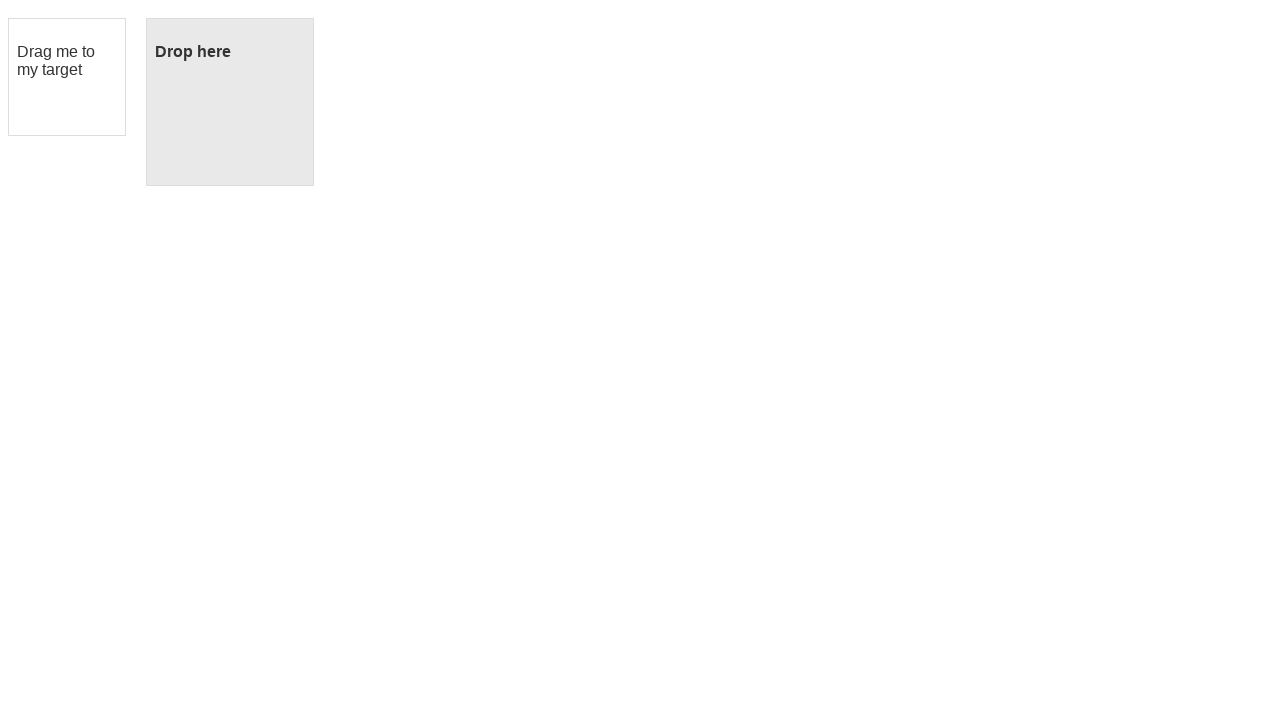

Located the droppable target element with id 'droppable'
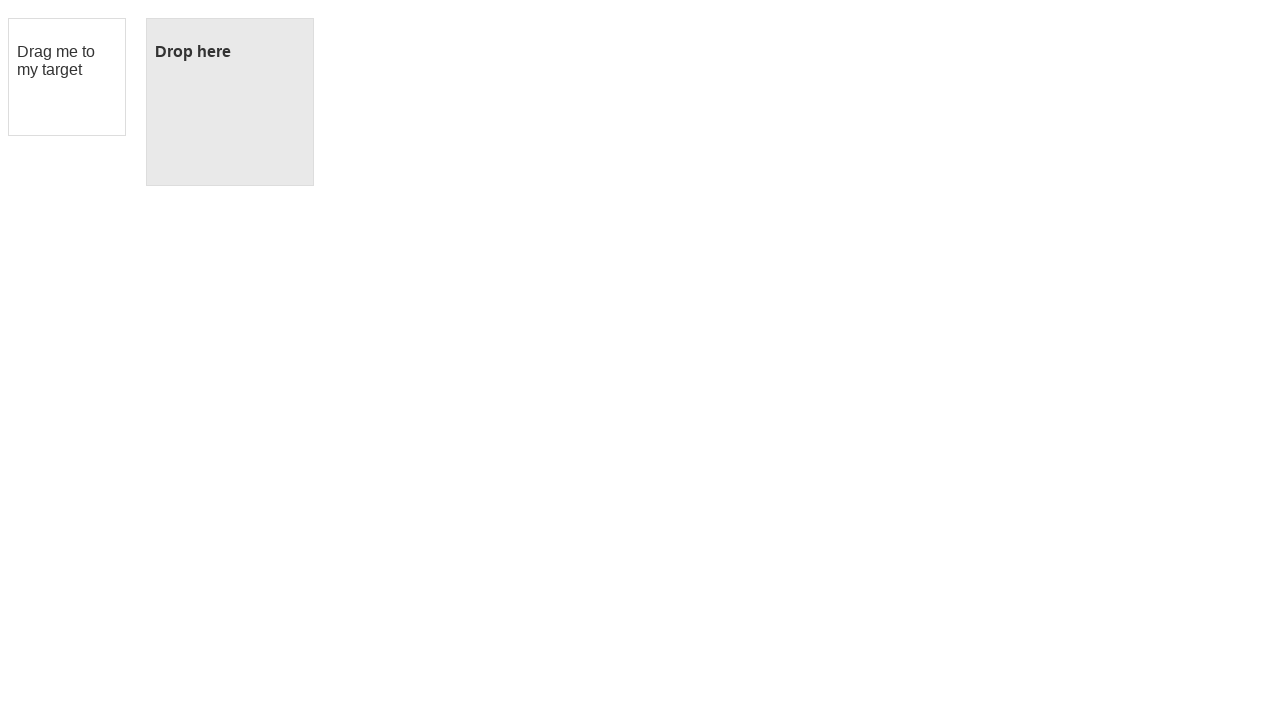

Dragged the draggable element onto the droppable target area at (230, 102)
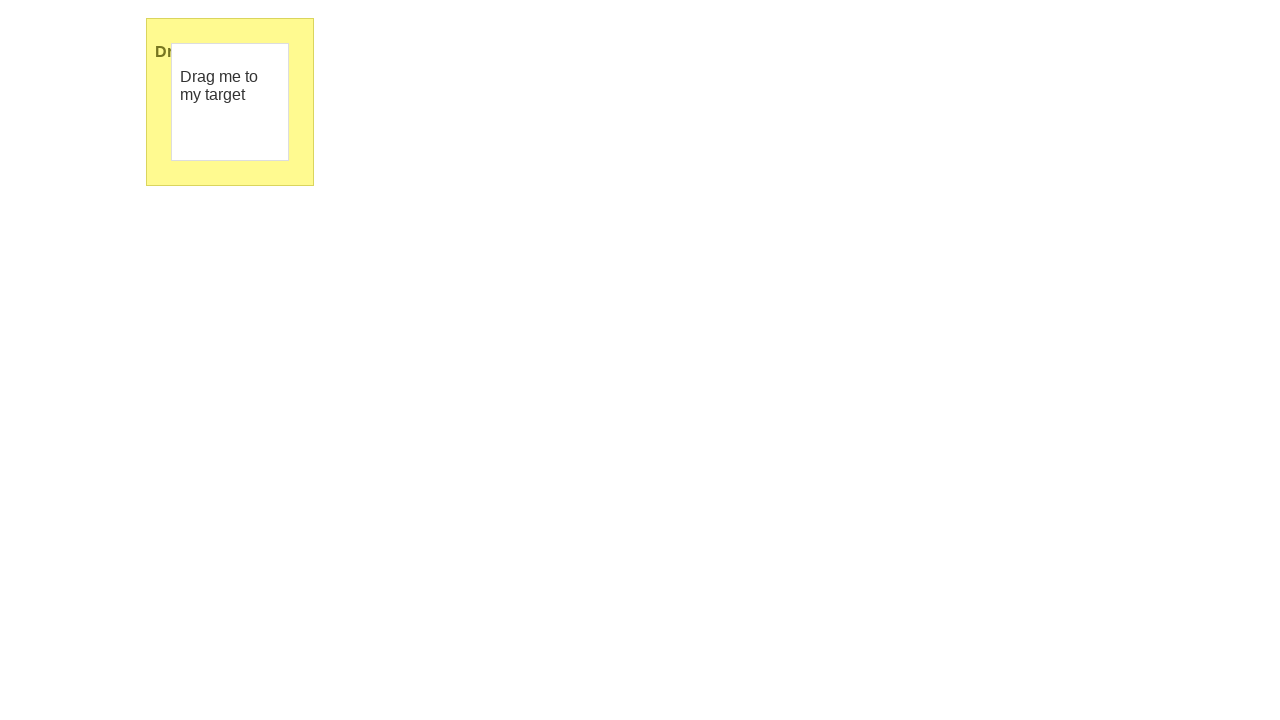

Retrieved text content from the droppable element to verify drop was successful
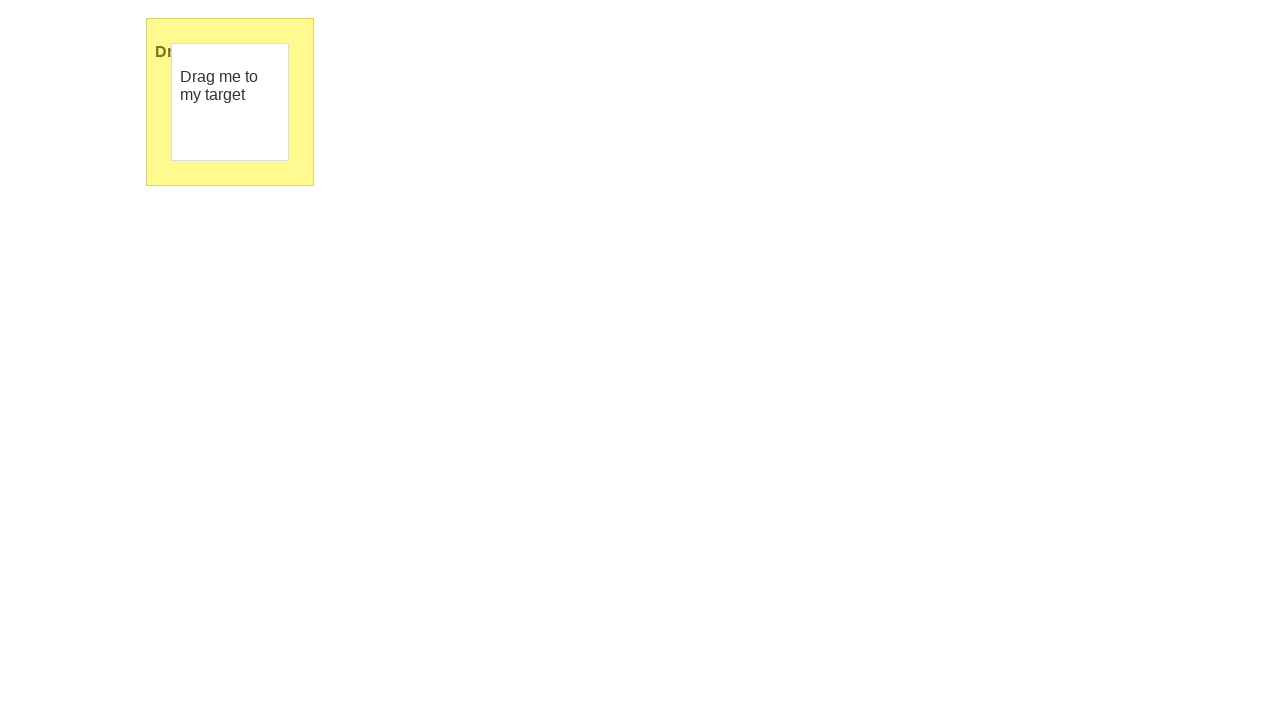

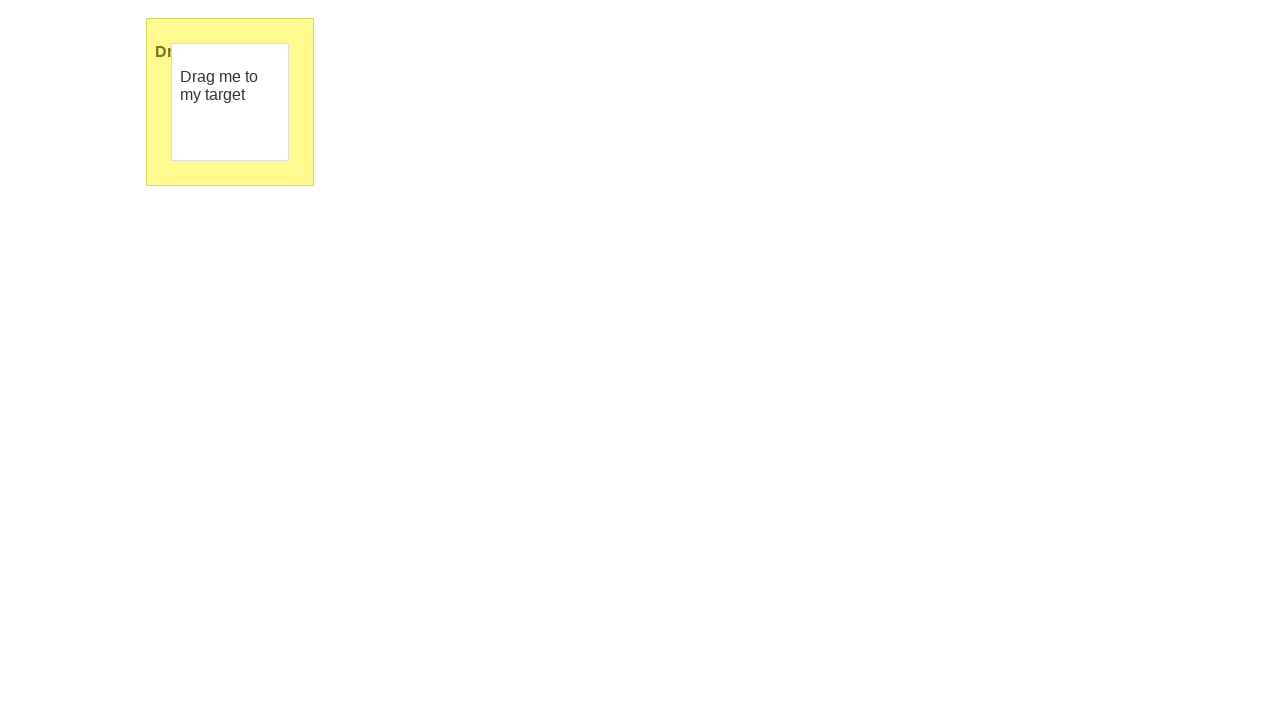